Tests alert handling by clicking a button that triggers a delayed alert and accepting it

Starting URL: https://omayo.blogspot.com/

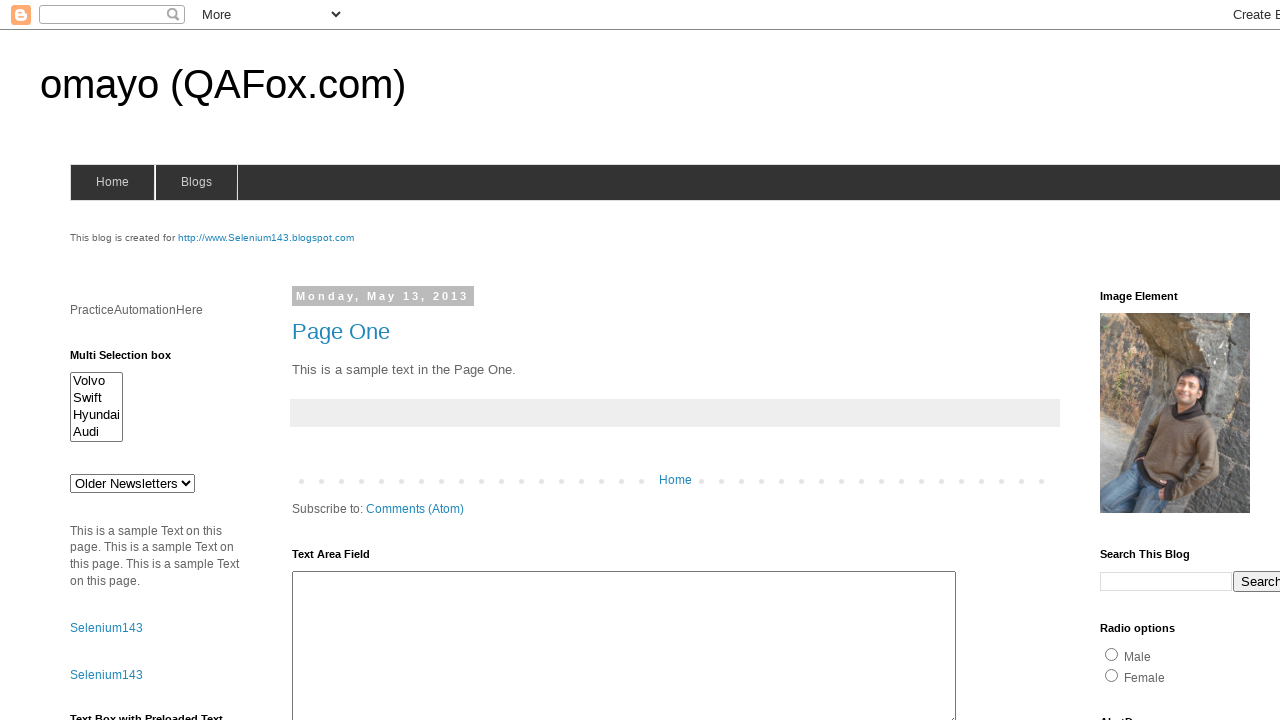

Clicked button to trigger delayed alert at (155, 360) on #alert2
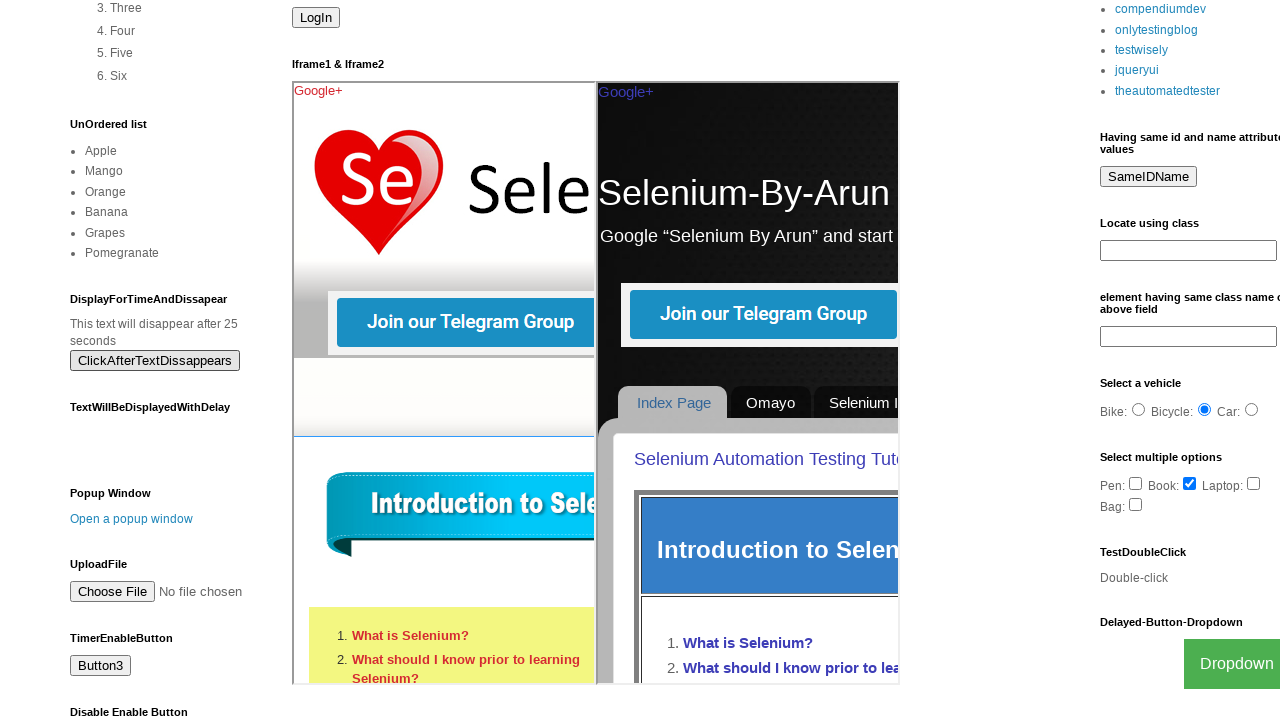

Set up dialog handler to accept alert
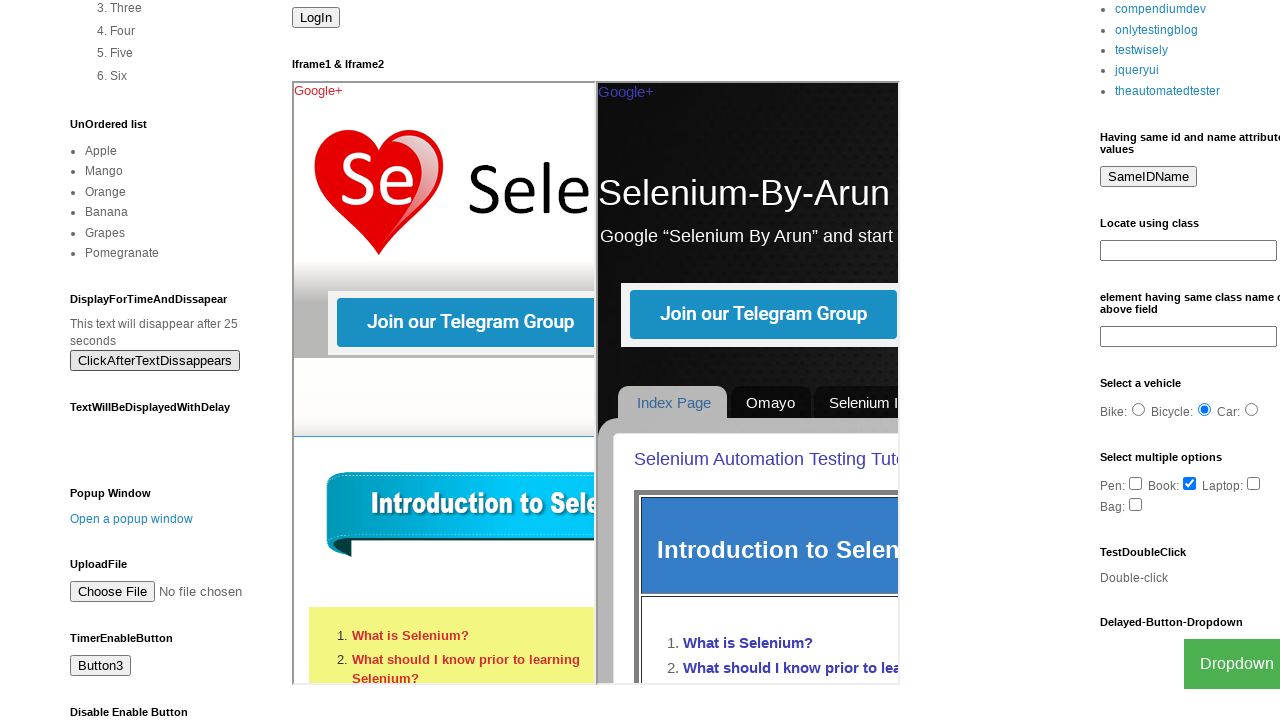

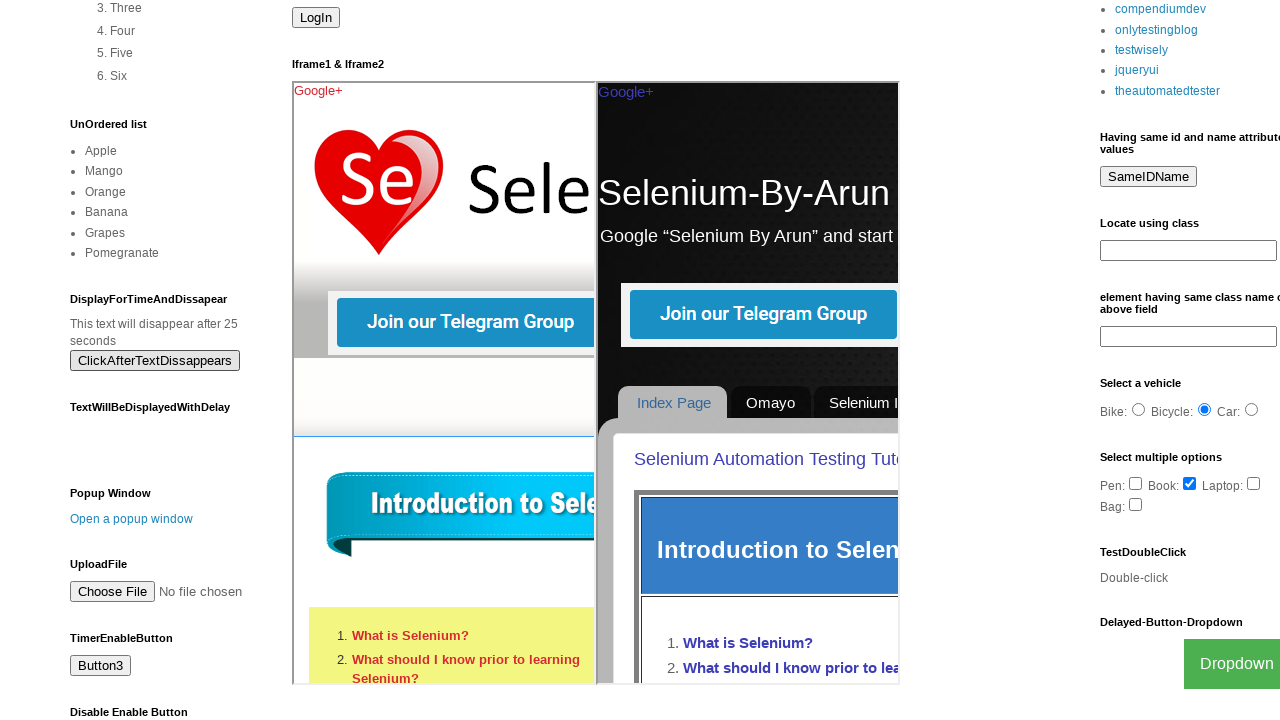